Tests JavaScript alert handling by triggering an alert popup and accepting it

Starting URL: https://the-internet.herokuapp.com/javascript_alerts

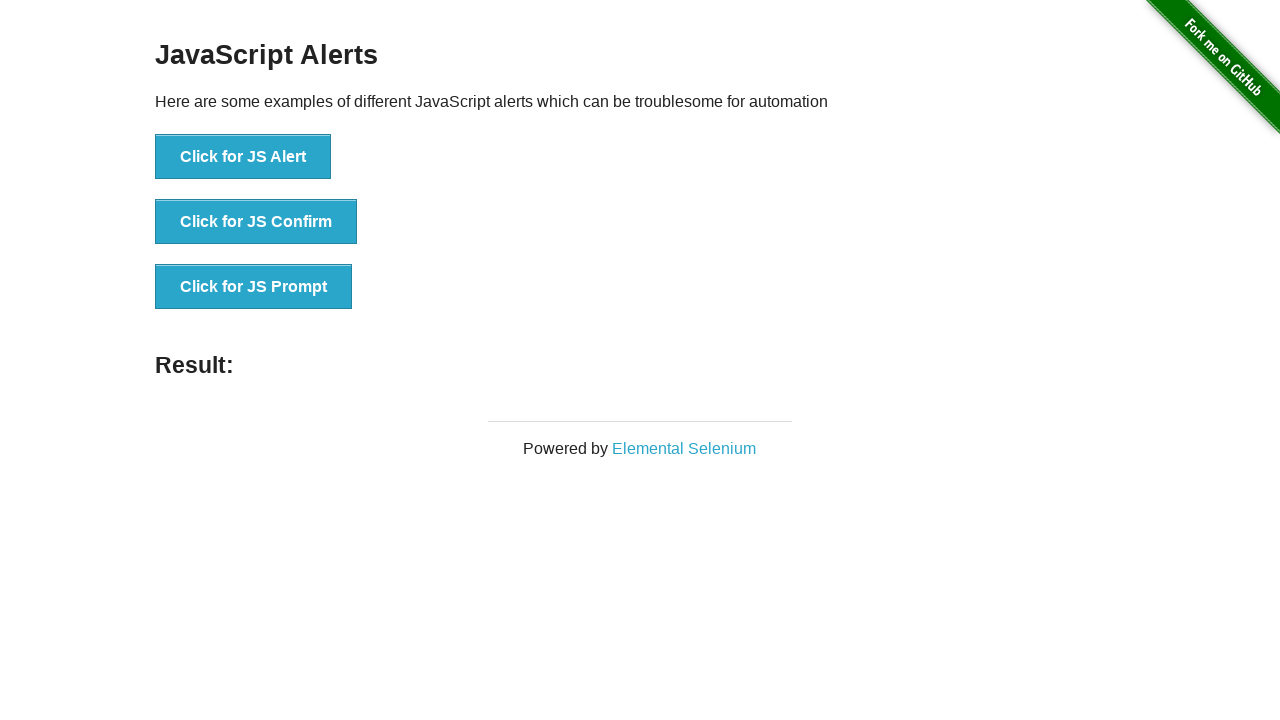

Clicked button to trigger JavaScript alert popup at (243, 157) on xpath=//button[text()='Click for JS Alert']
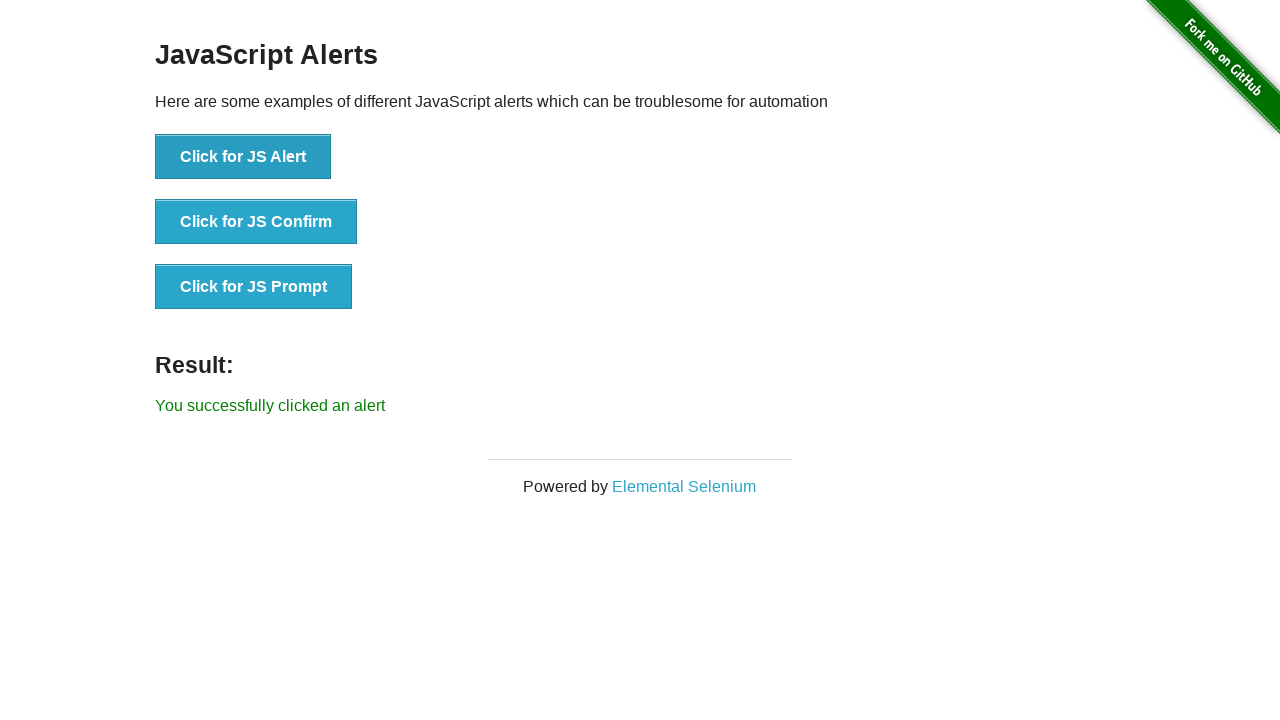

Alert dialog accepted
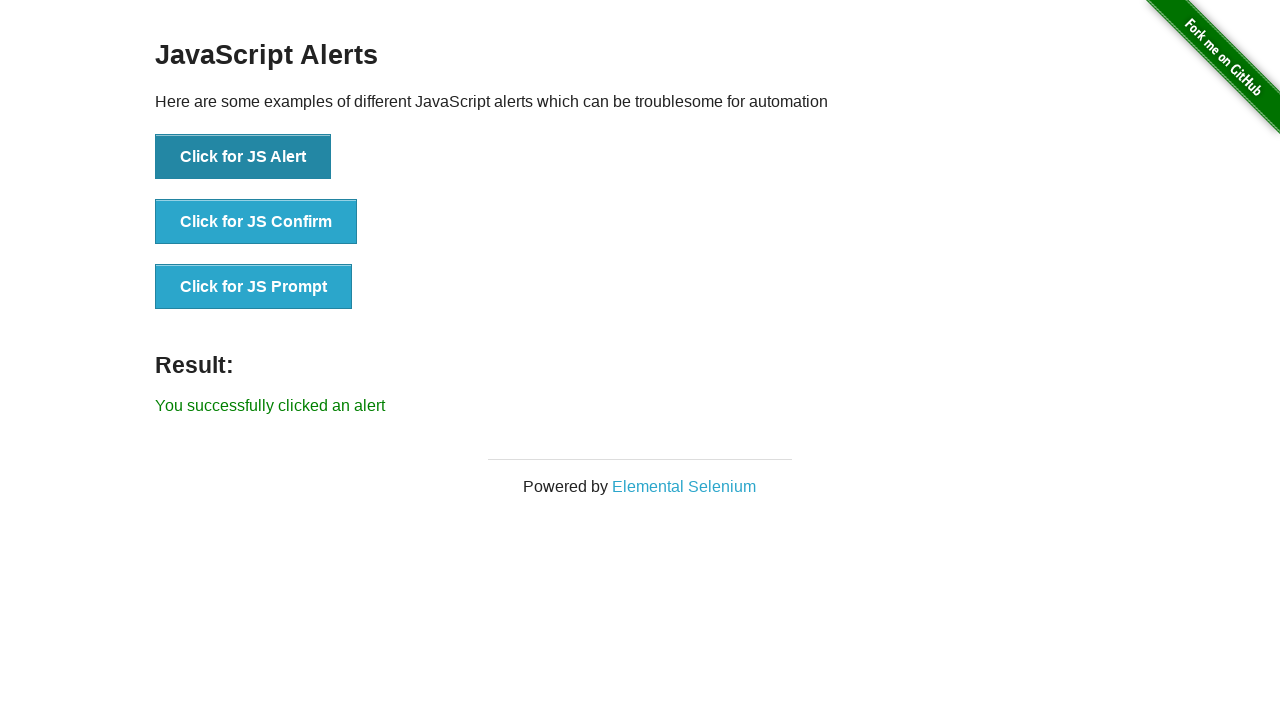

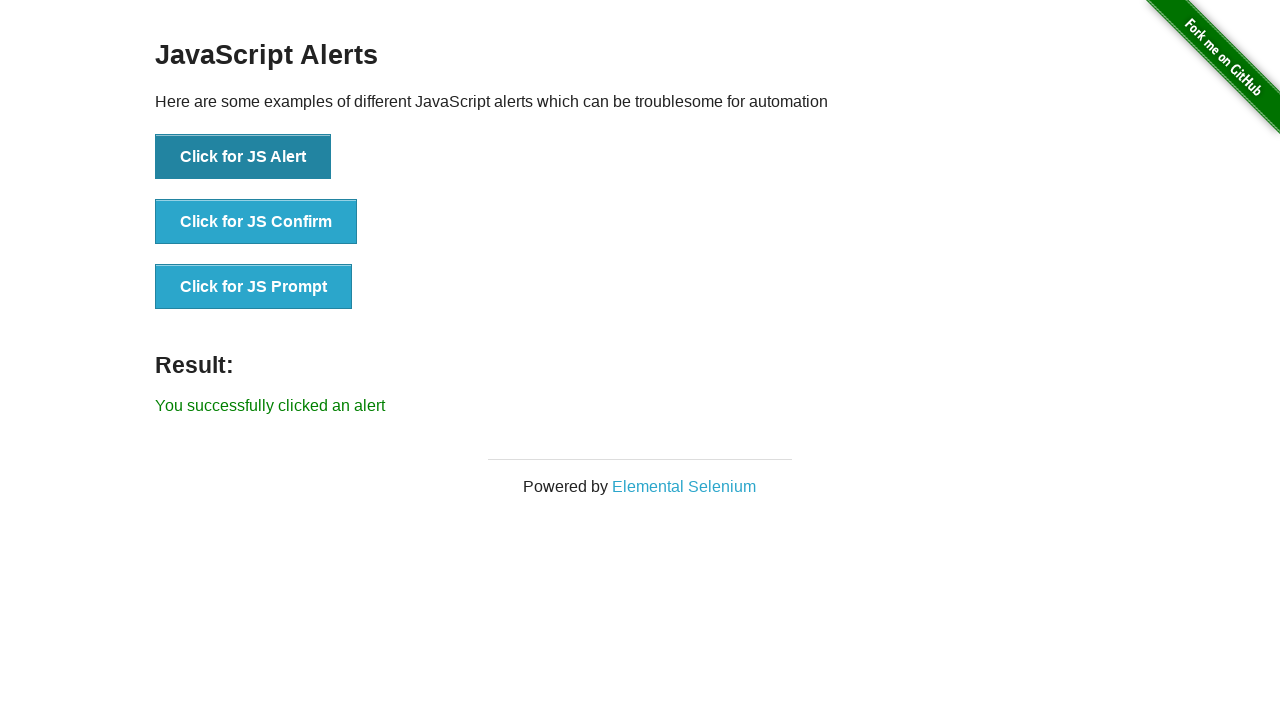